Tests the forgot password page by filling in an email address and clicking the submit button, then verifying the page title and email label are present

Starting URL: https://mai-code-challenge.vercel.app/authentication/forgot

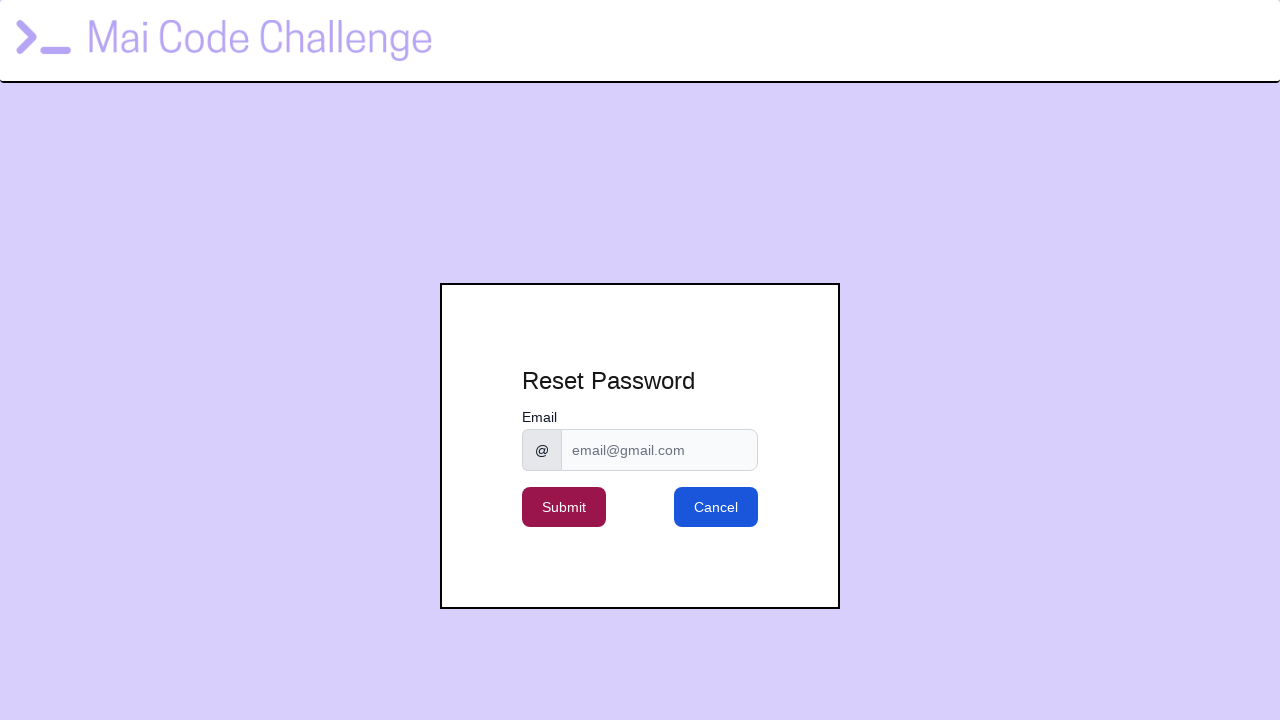

Filled email field with 'test@gmail.com' on #email
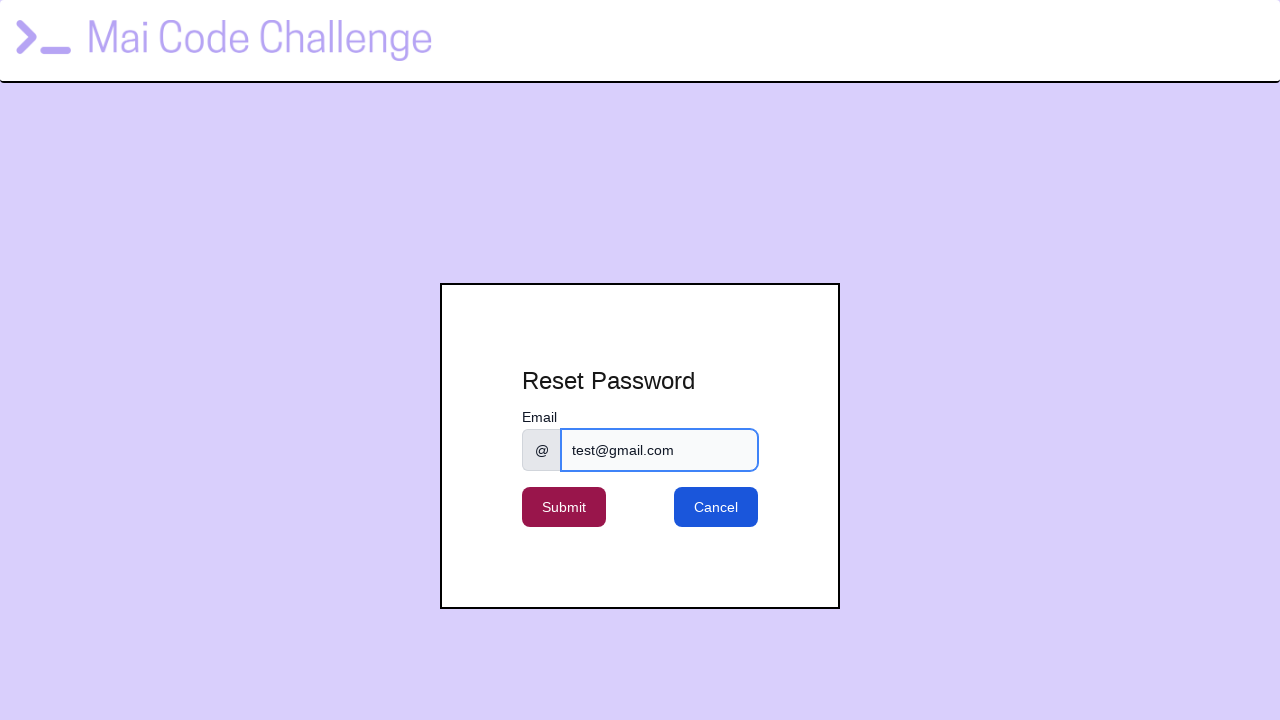

Clicked Submit button at (564, 507) on internal:role=button[name="Submit"i]
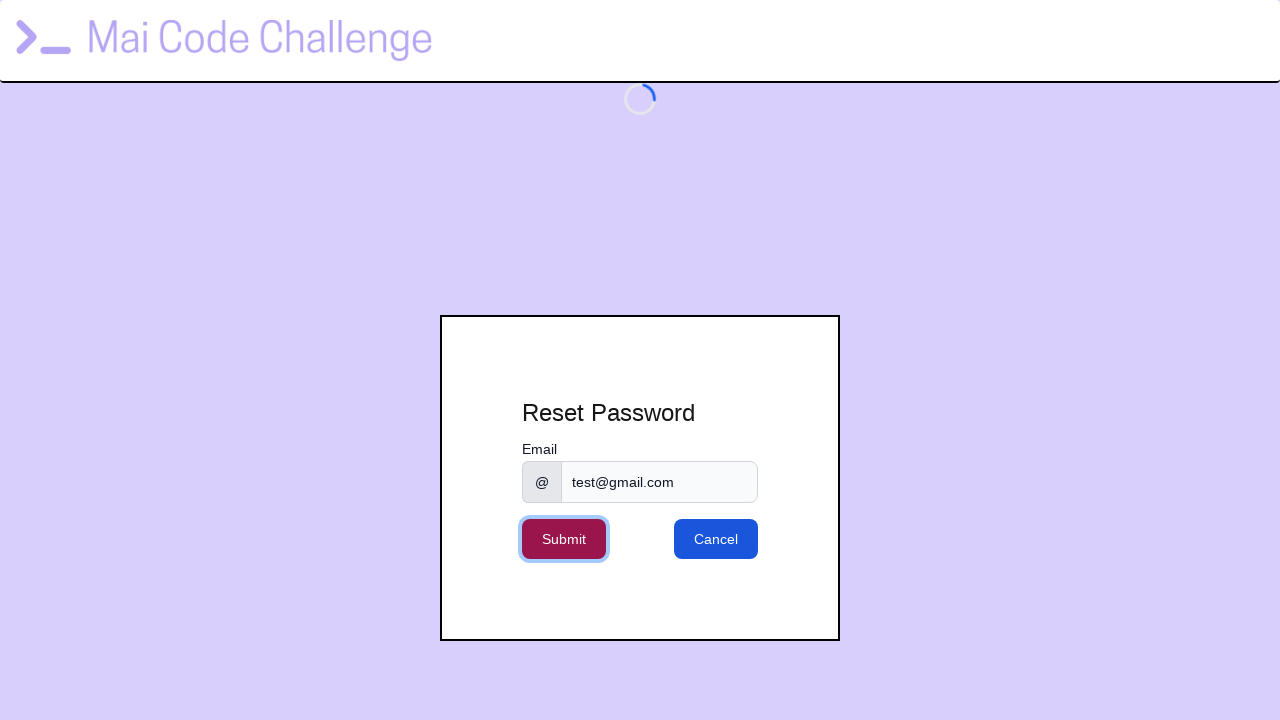

Email label verified as present on page
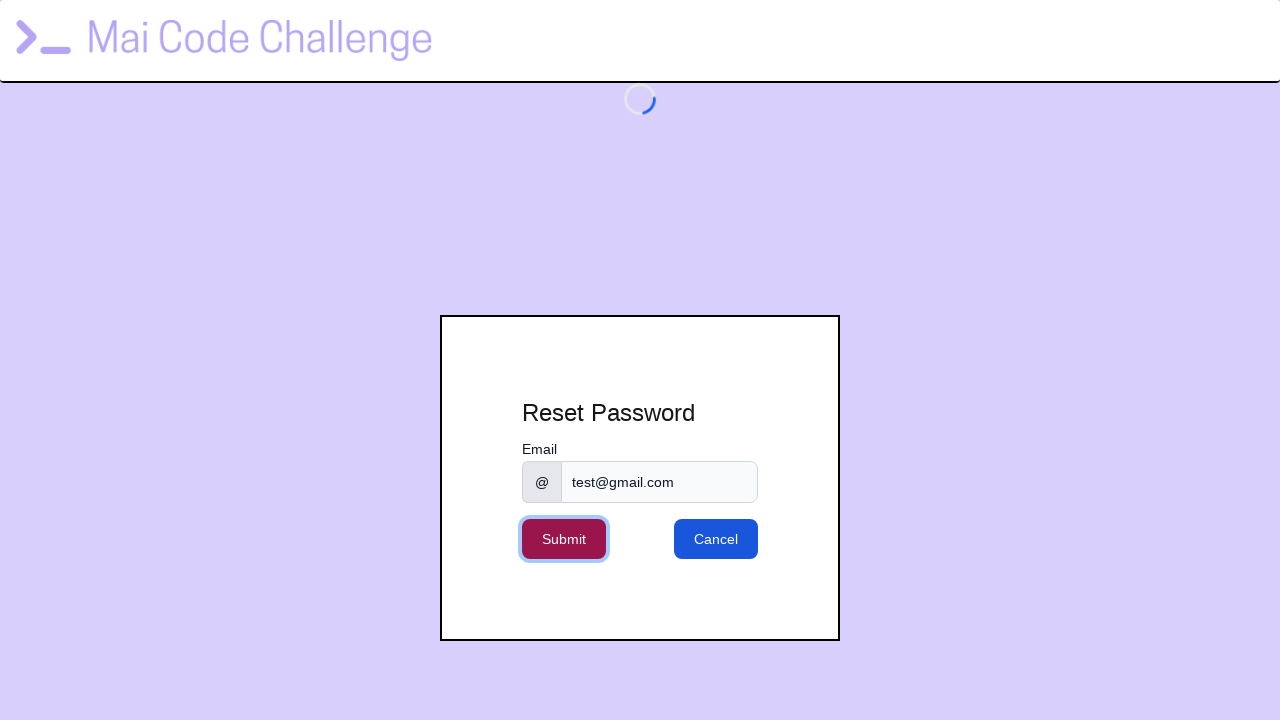

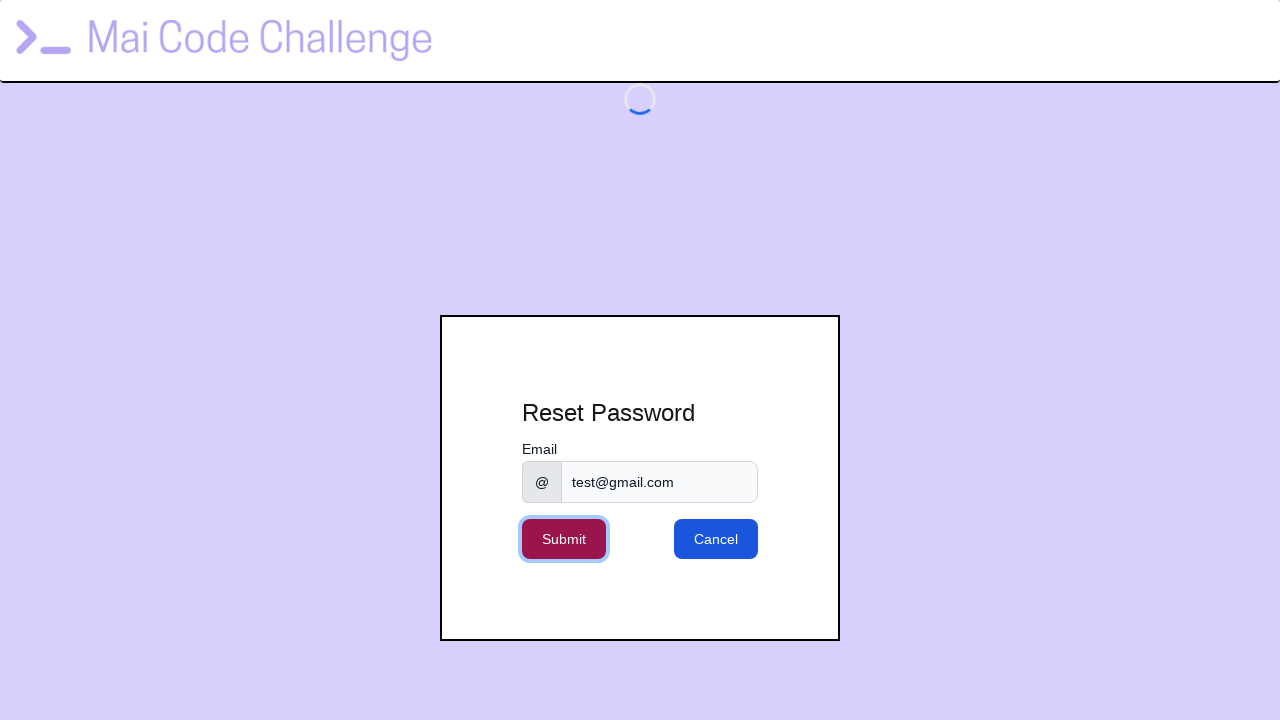